Tests checkbox functionality by finding all checkboxes on the page and clicking any that are not already selected, then verifying all checkboxes are checked.

Starting URL: https://the-internet.herokuapp.com/checkboxes

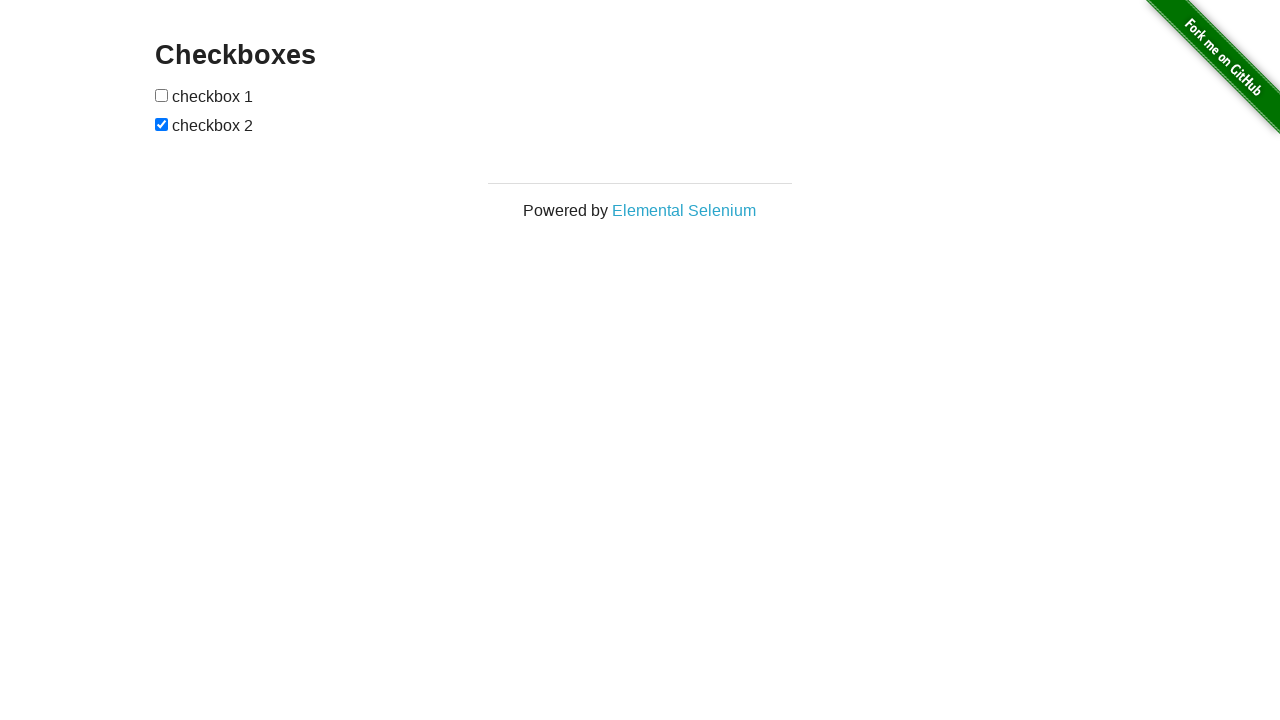

Waited for checkboxes to be present on the page
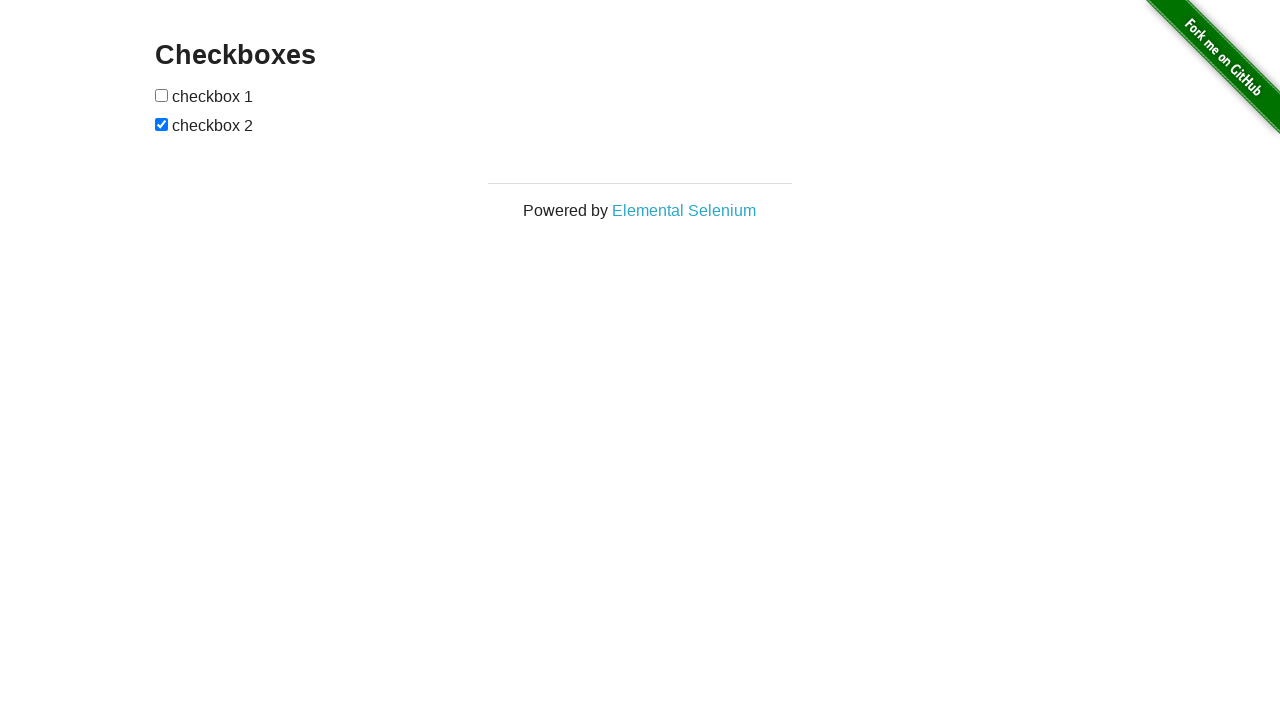

Located all checkboxes on the page
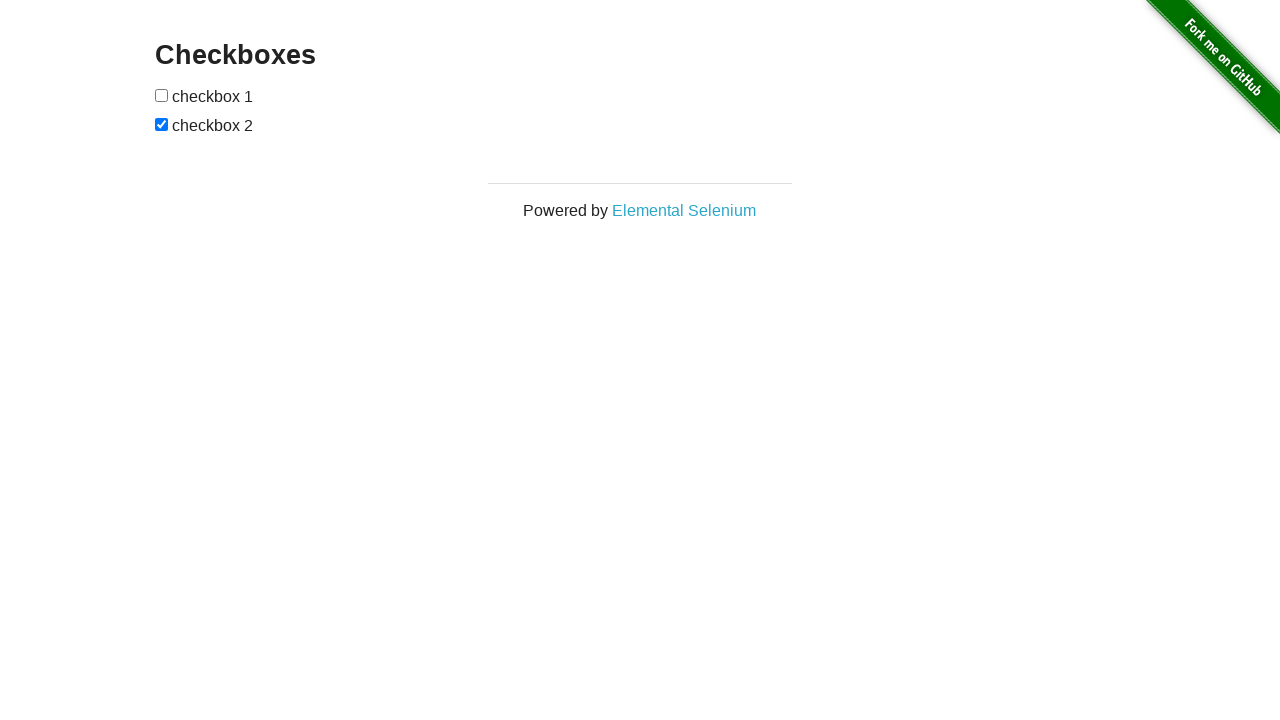

Found 2 checkboxes on the page
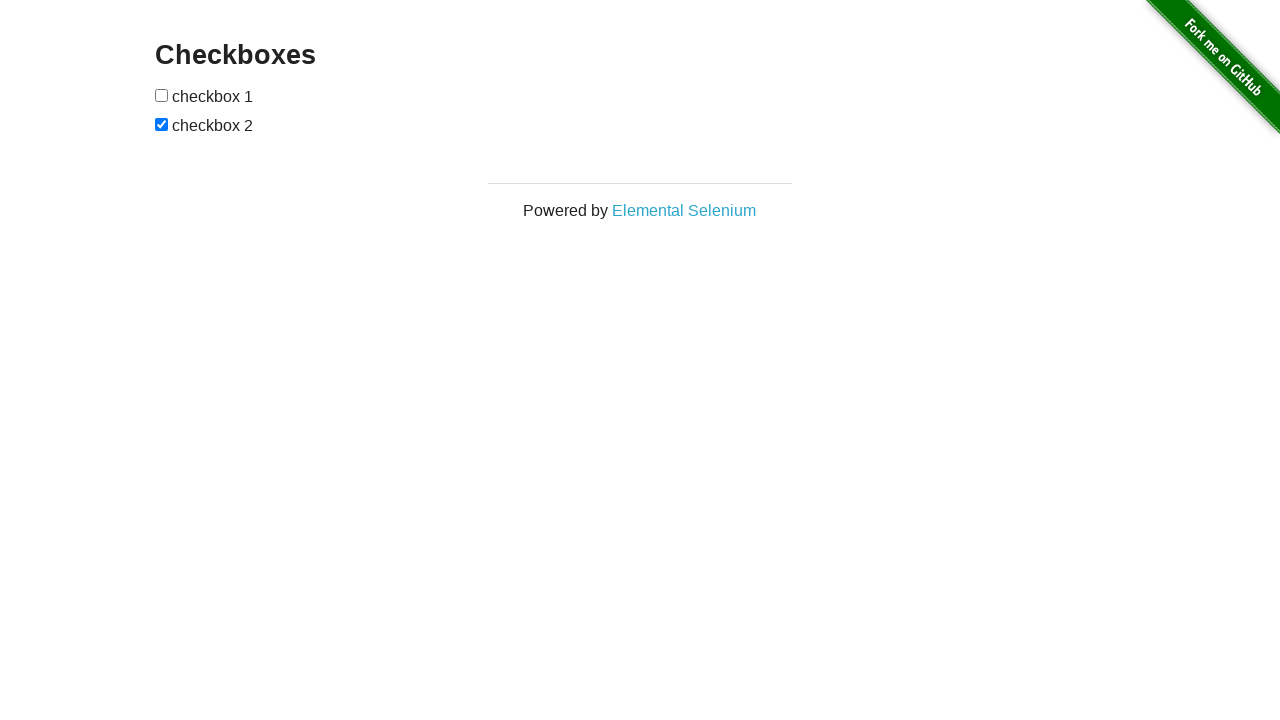

Clicked checkbox 0 to select it at (162, 95) on #checkboxes input[type='checkbox'] >> nth=0
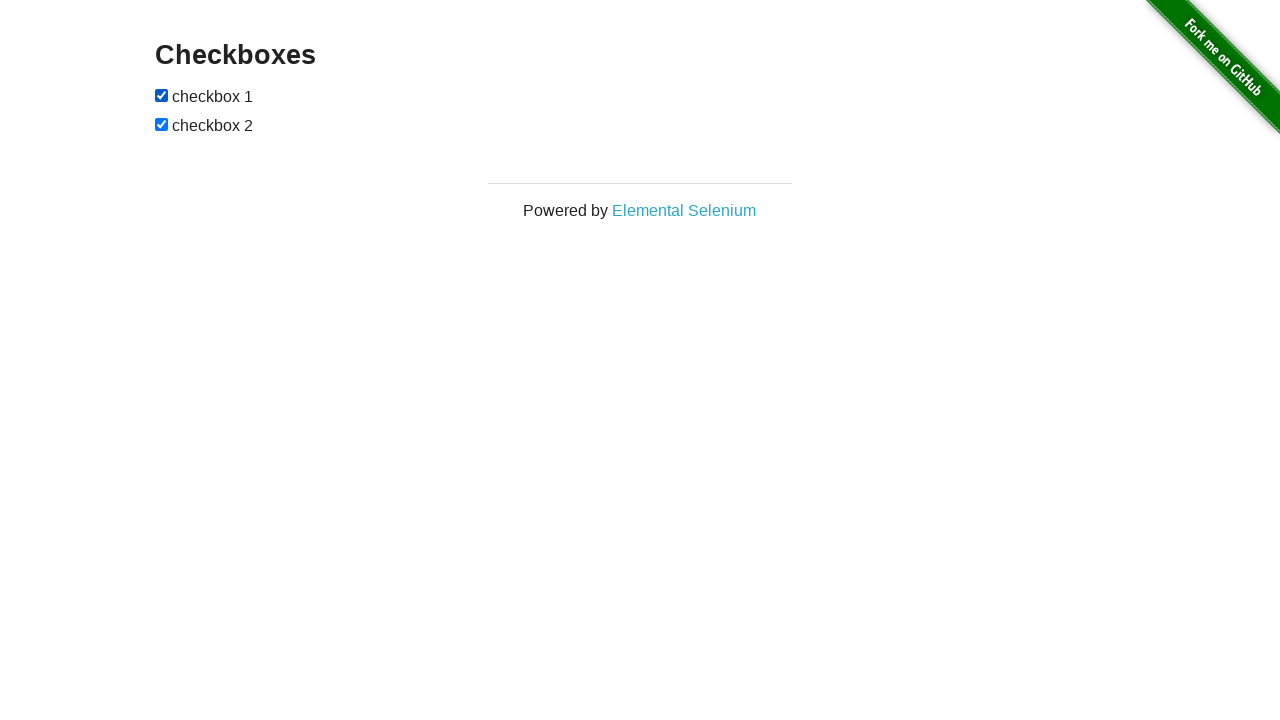

Verified that checkbox 0 is selected
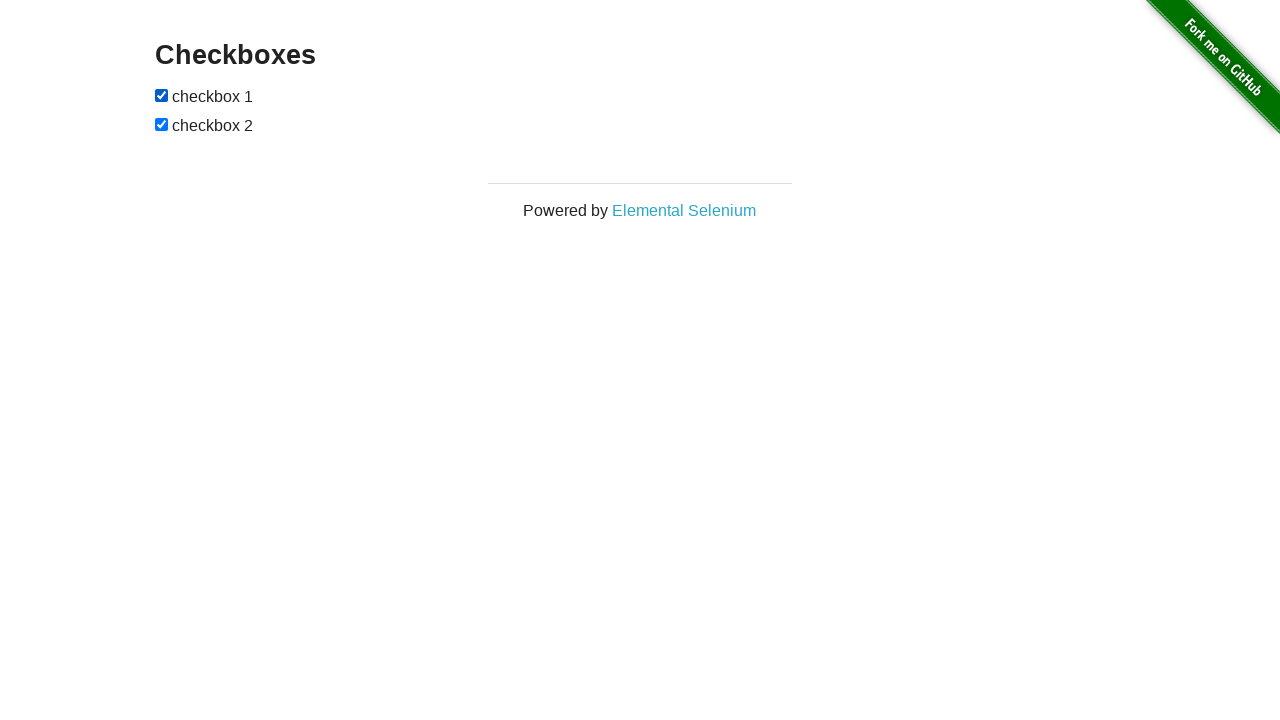

Verified that checkbox 1 is selected
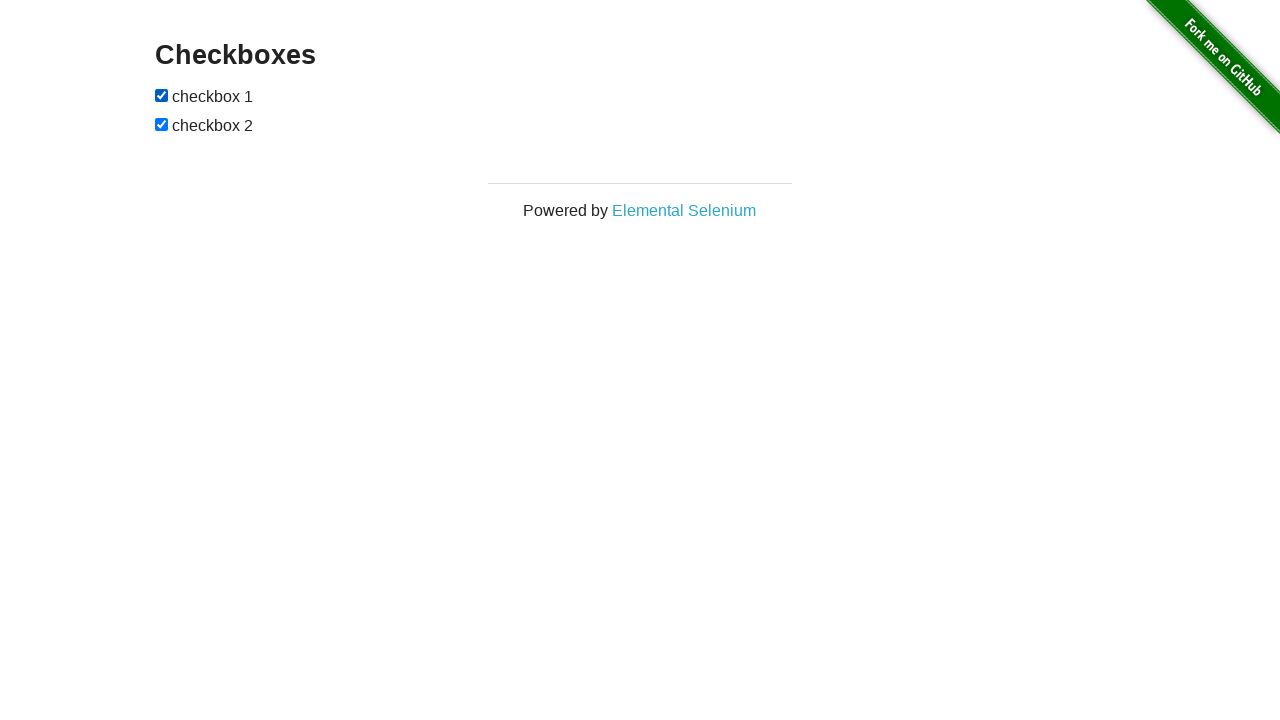

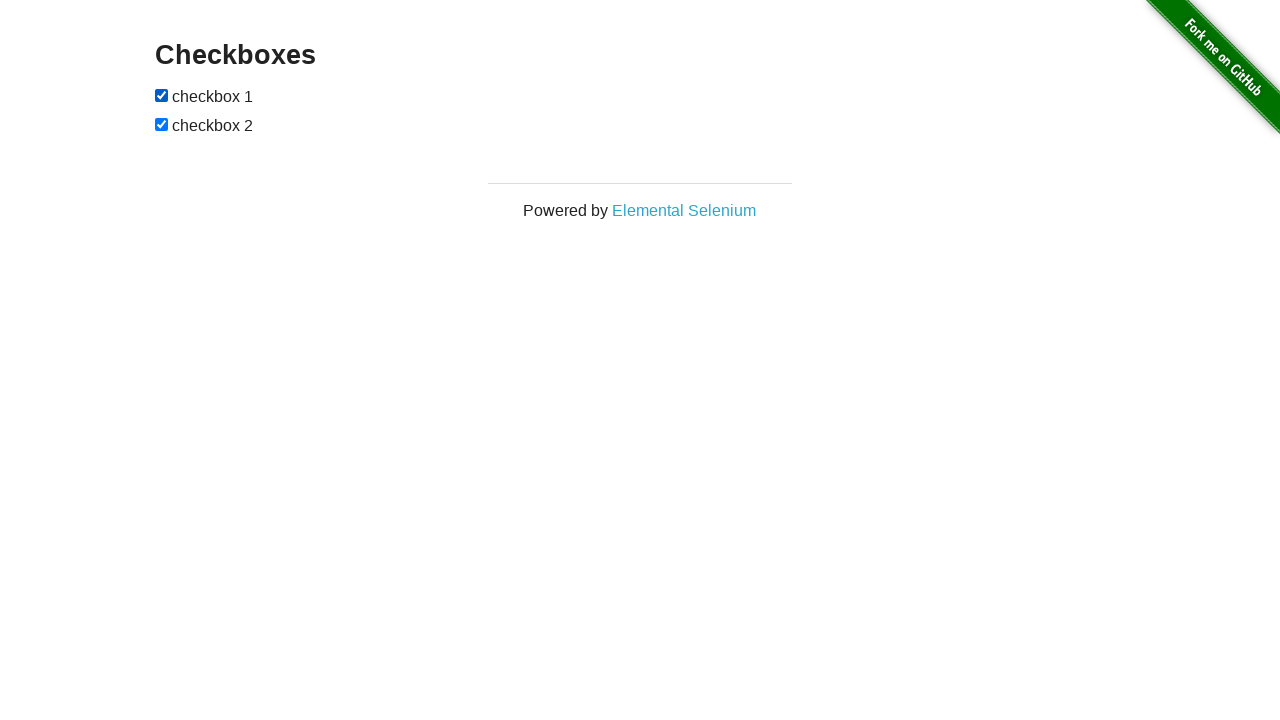